Navigates to the registration page and verifies the URL and page title are correct

Starting URL: https://parabank.parasoft.com/parabank/

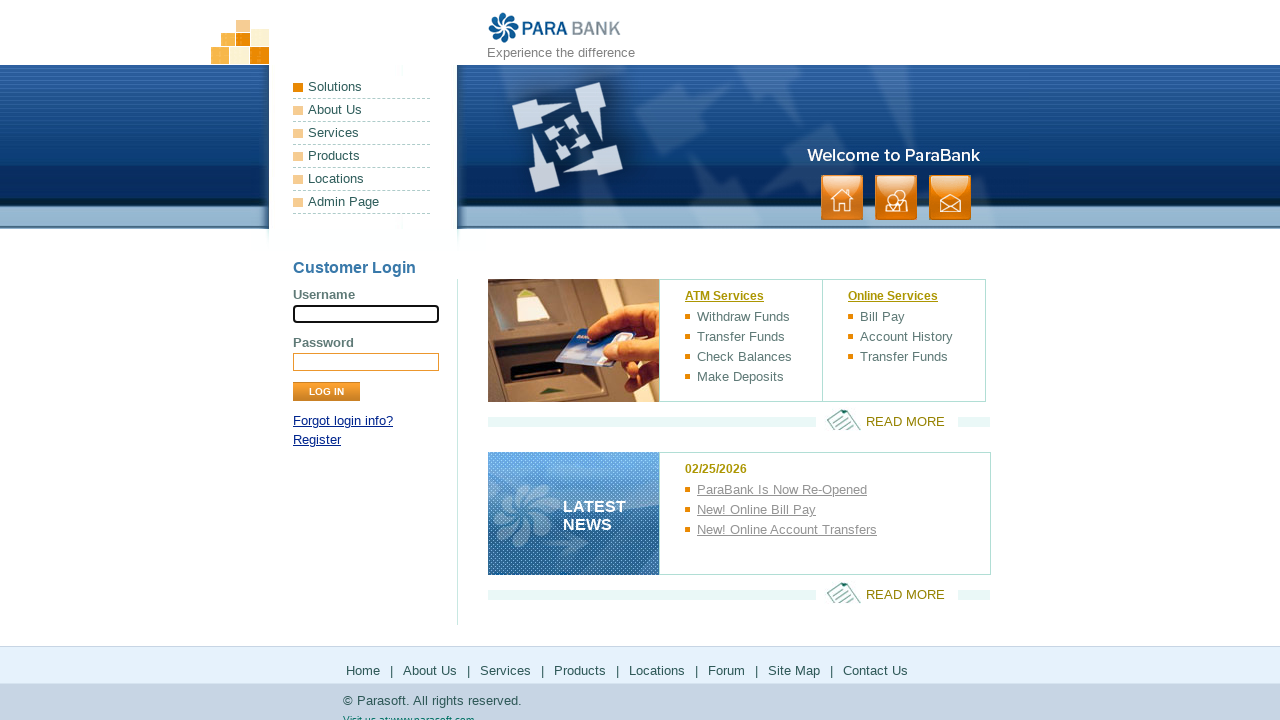

Clicked Register link to navigate to registration page at (317, 440) on xpath=//*[@id='loginPanel']/p[2]/a
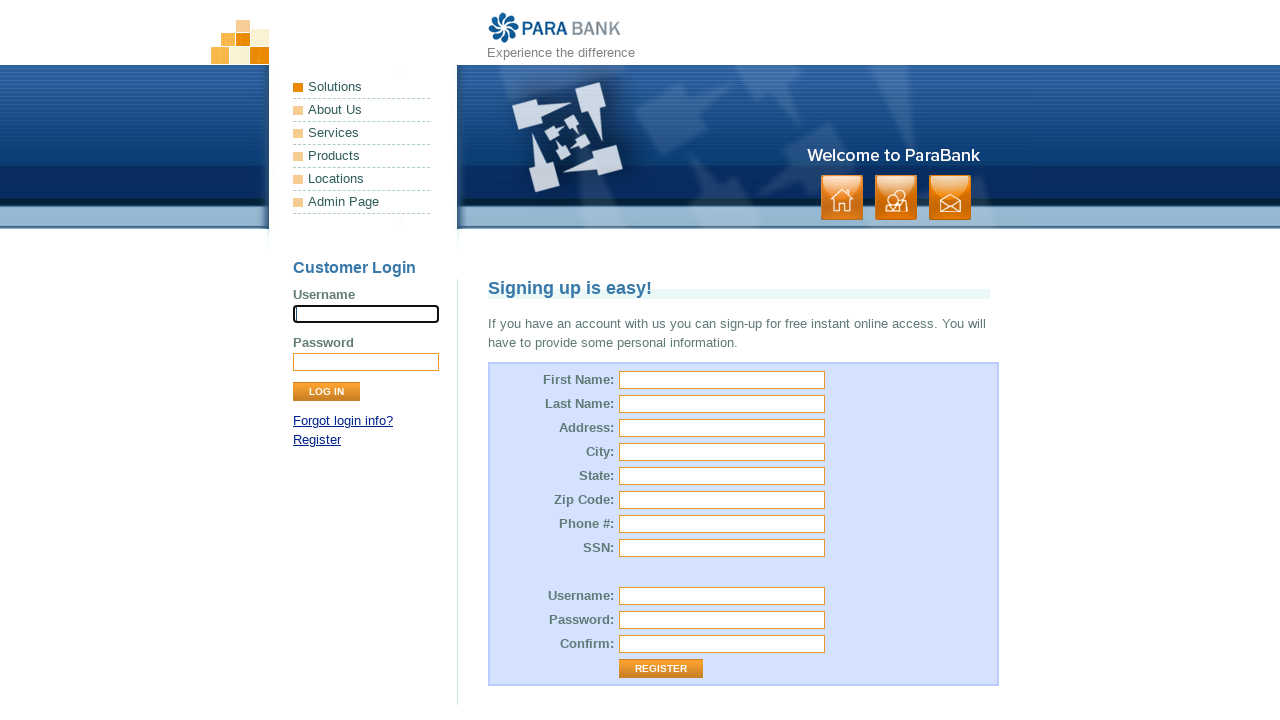

Registration page loaded with title element visible
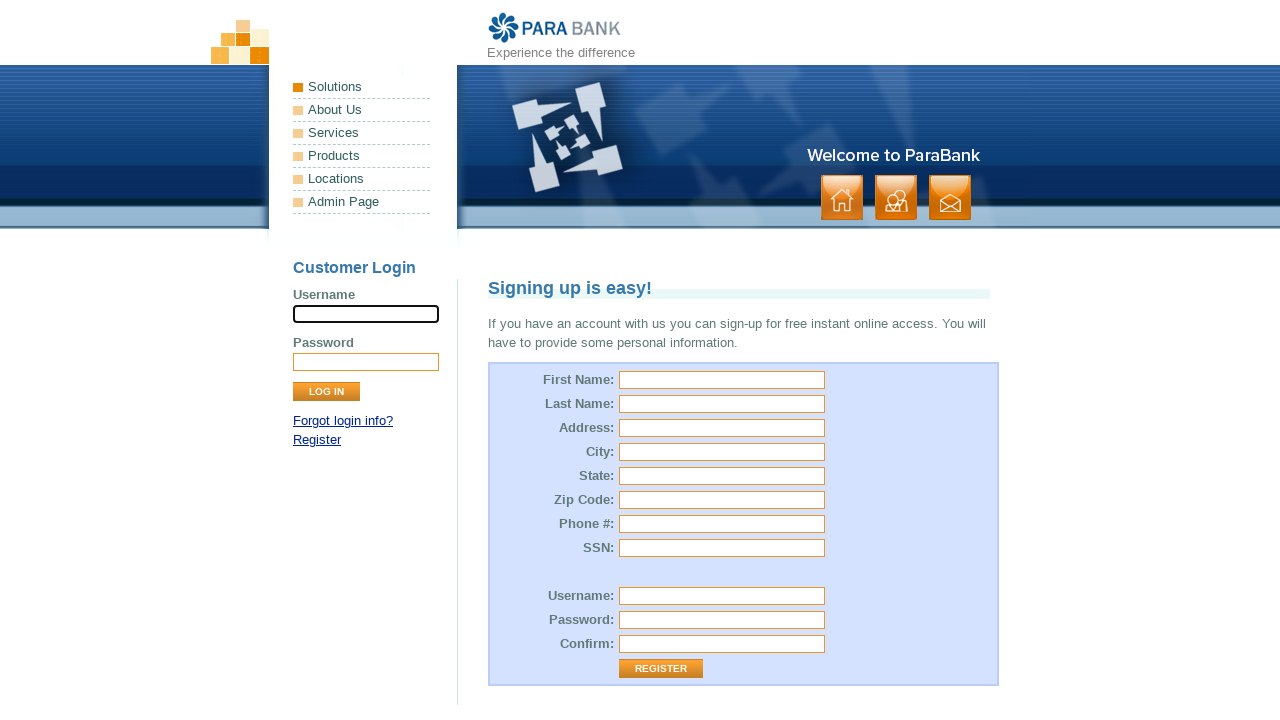

Verified page title is 'Signing up is easy!'
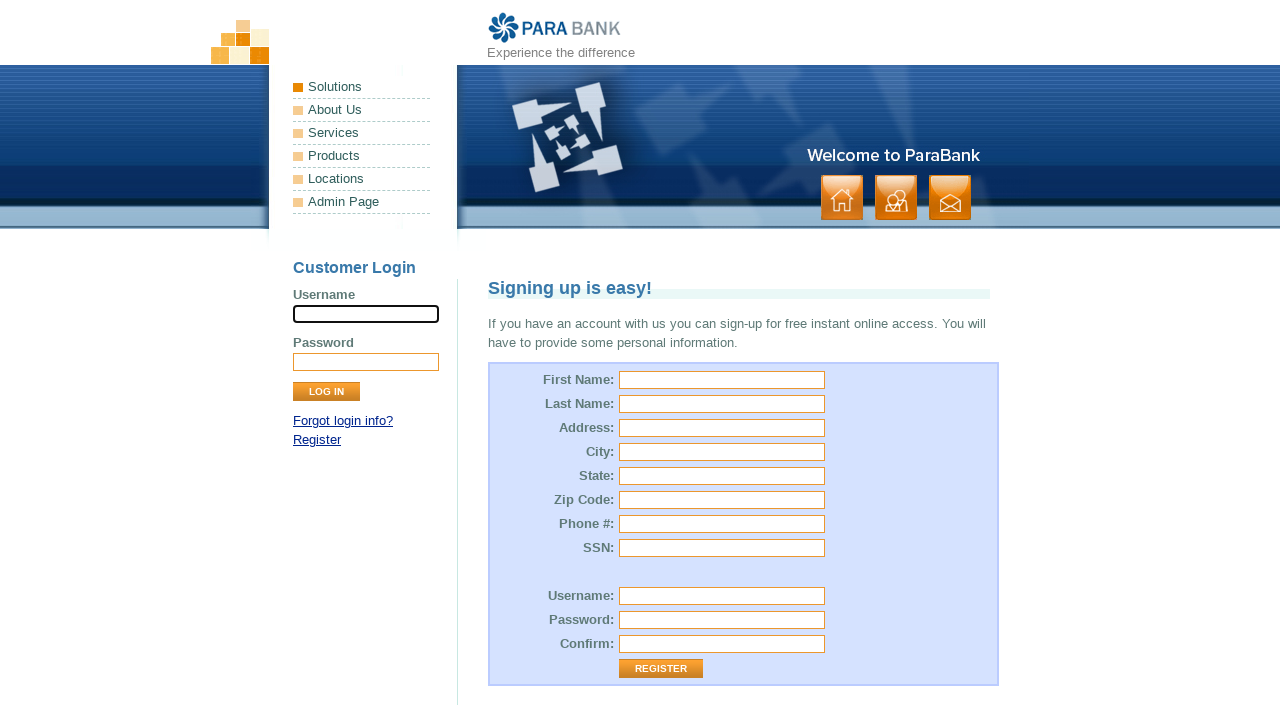

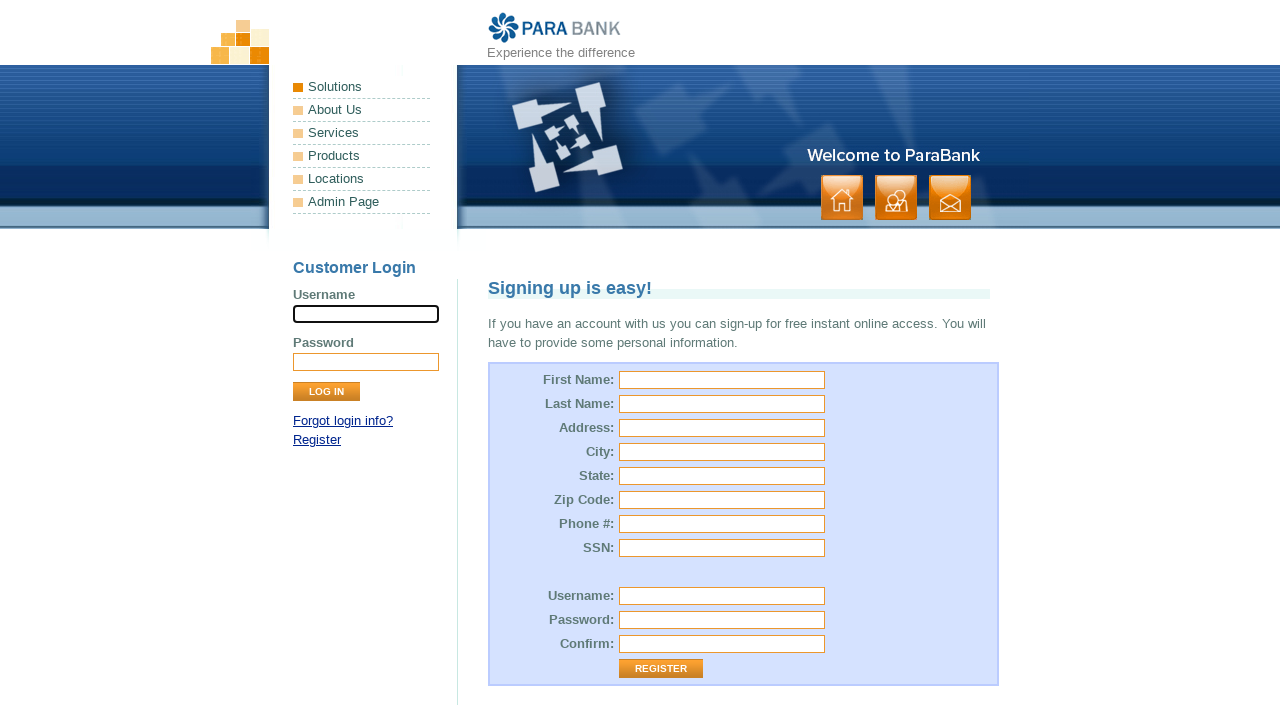